Tests timeout handling by clicking the AJAX trigger button and then clicking on the success element that appears after the AJAX request completes.

Starting URL: http://uitestingplayground.com/ajax

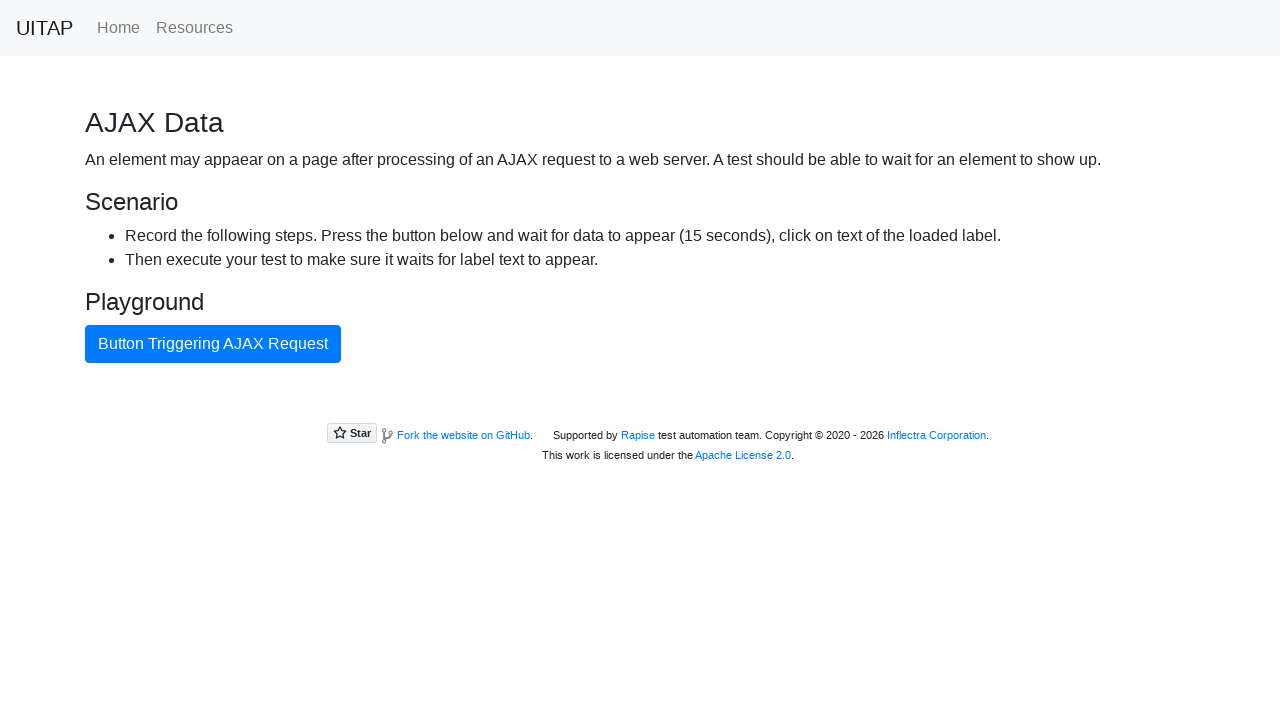

Clicked the button triggering AJAX request at (213, 344) on internal:text="Button Triggering AJAX Request"i
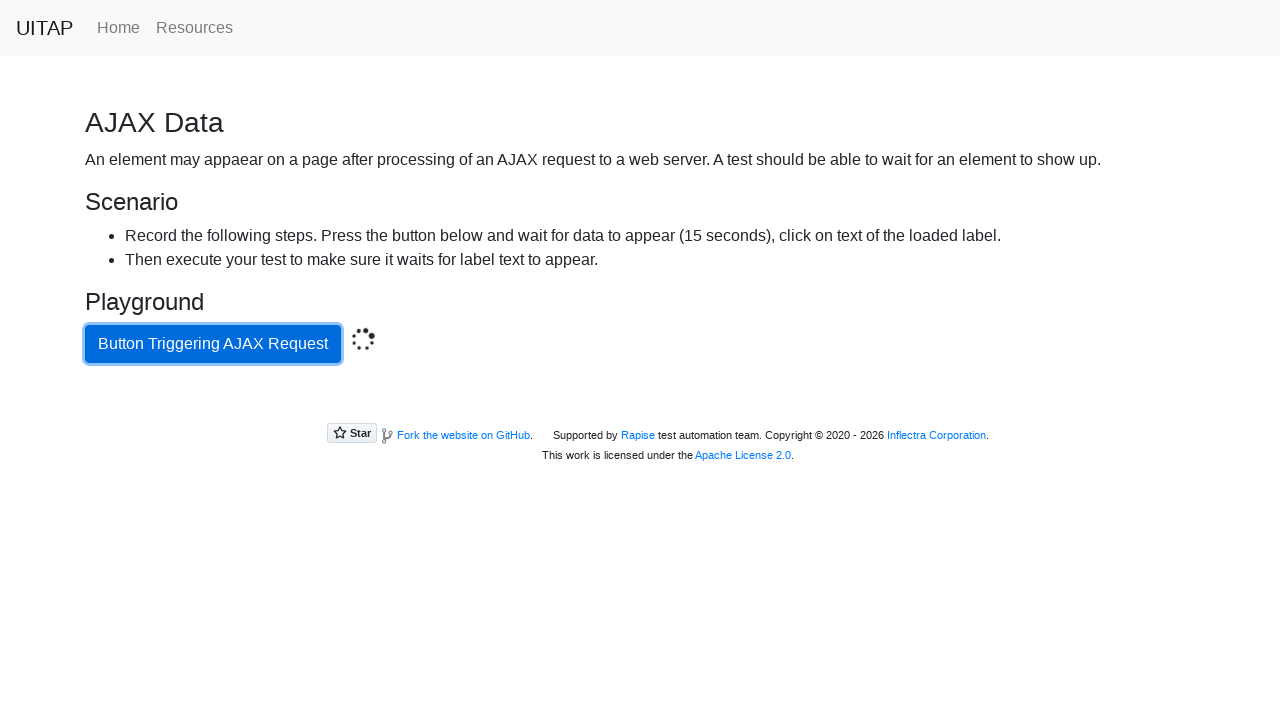

Clicked the success element after AJAX request completed at (640, 405) on .bg-success
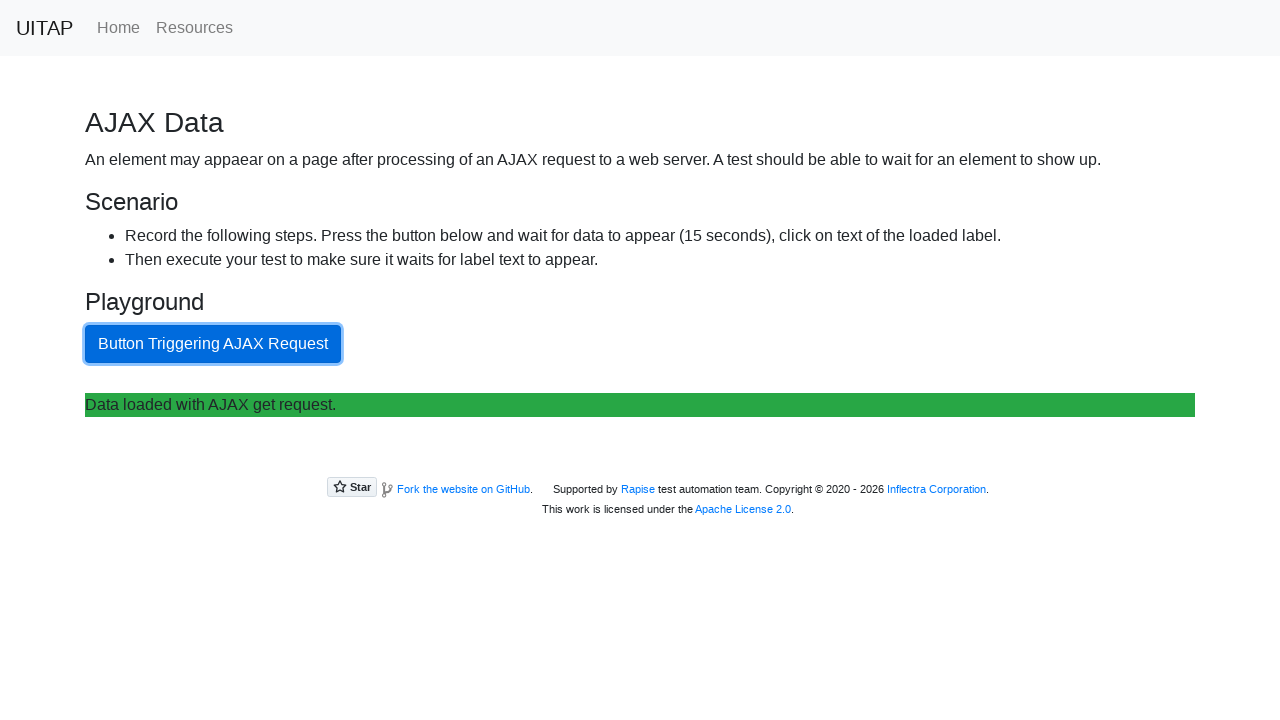

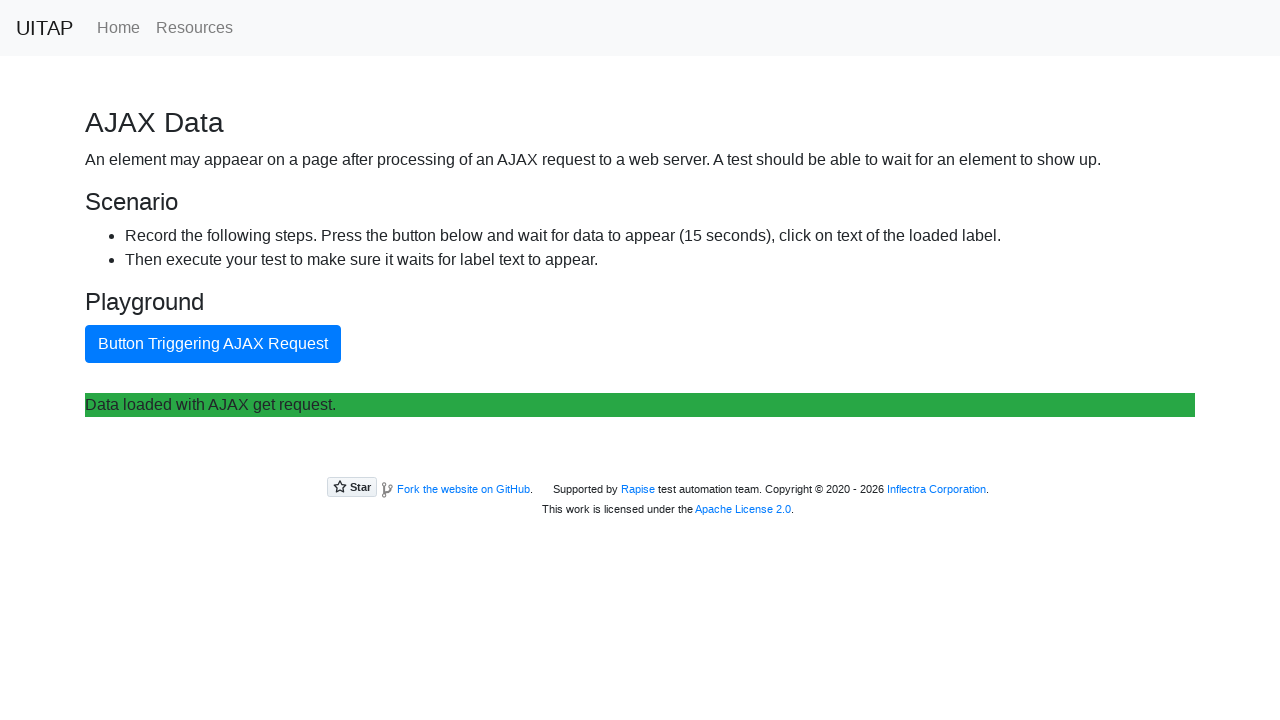